Clicks on 'All Sections' navigation menu and verifies the sitemap dropdown is displayed.

Starting URL: https://korrespondent.net/

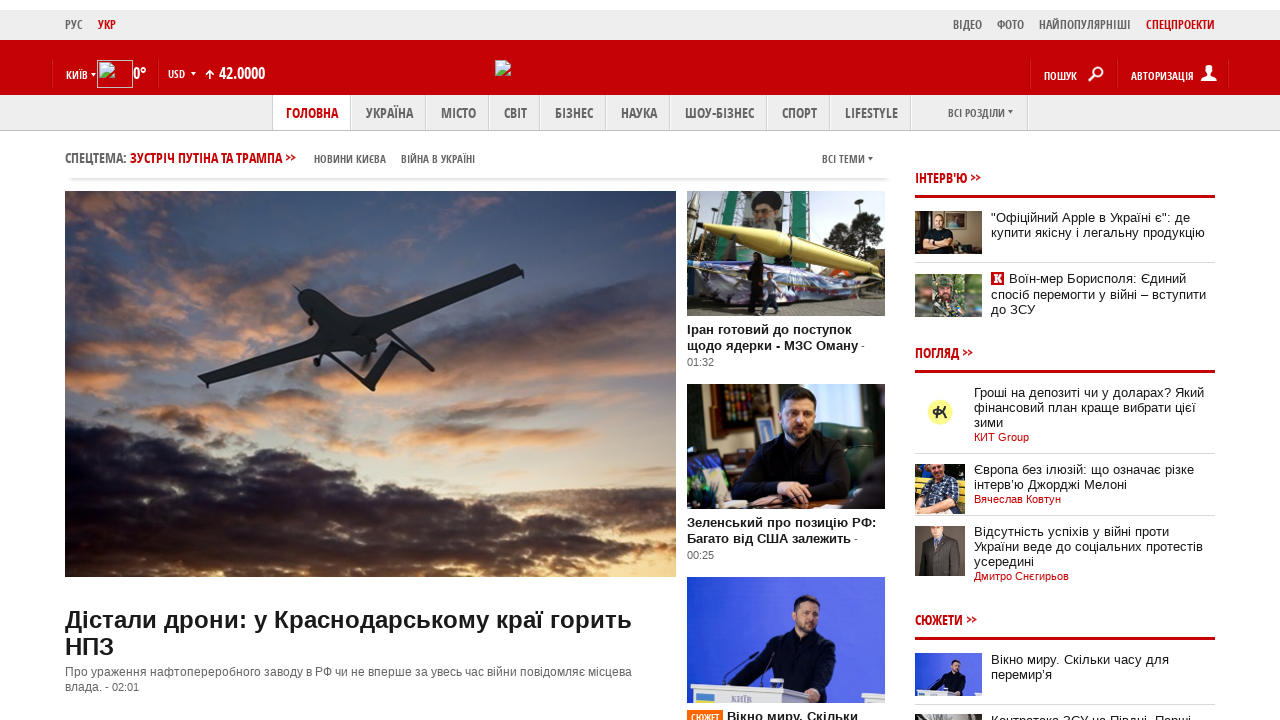

Clicked on 'All Sections' navigation menu at (976, 112) on xpath=//div[@class='header-menu']//b
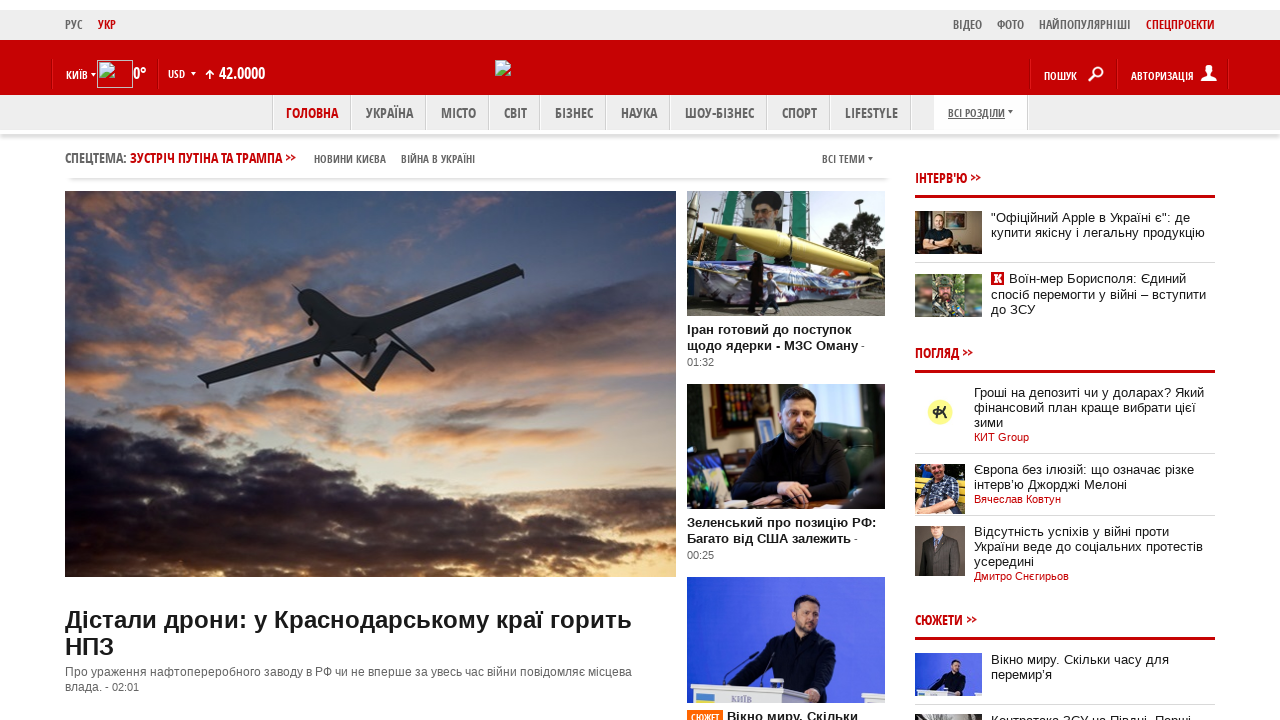

Verified sitemap dropdown is displayed
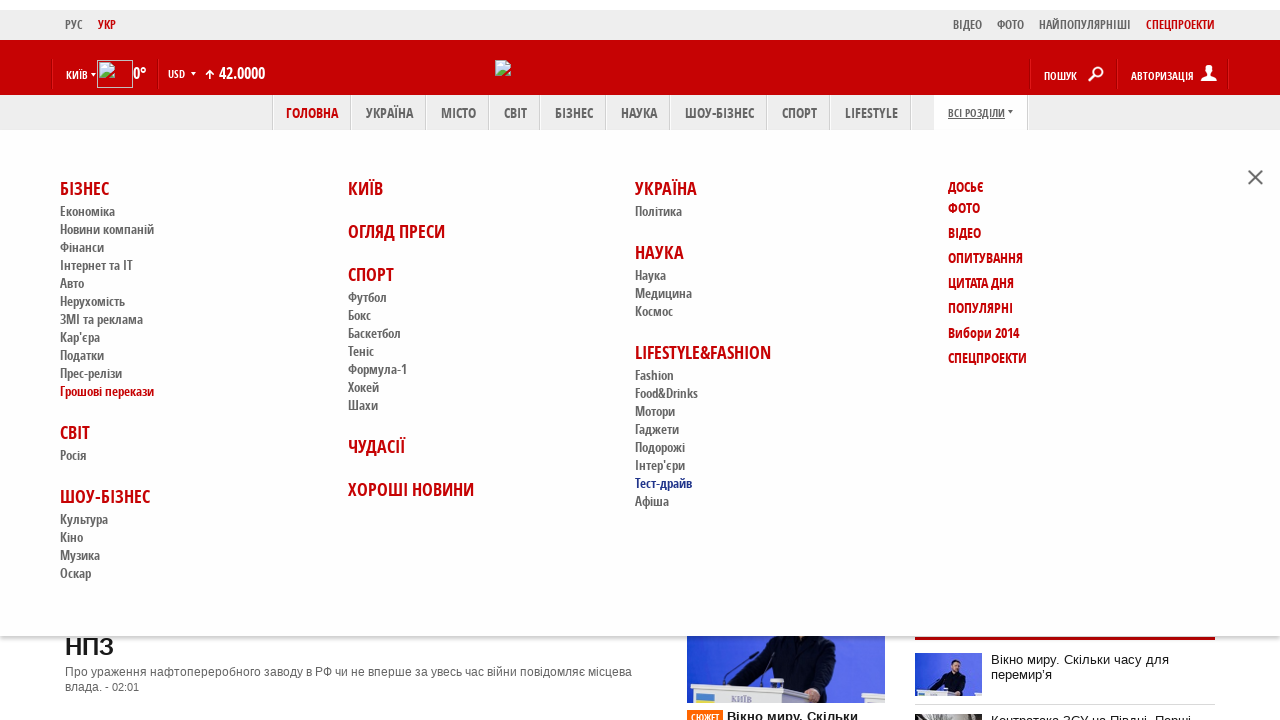

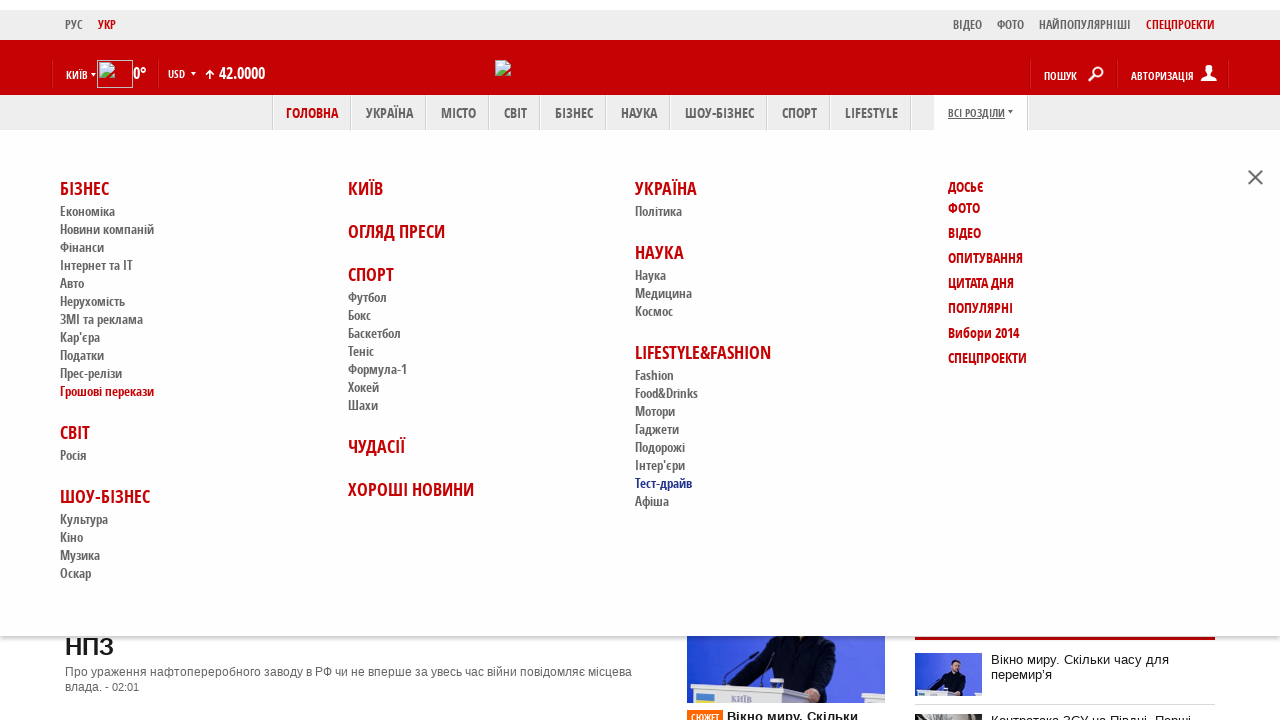